Tests filtering to display only active (incomplete) todo items.

Starting URL: https://demo.playwright.dev/todomvc

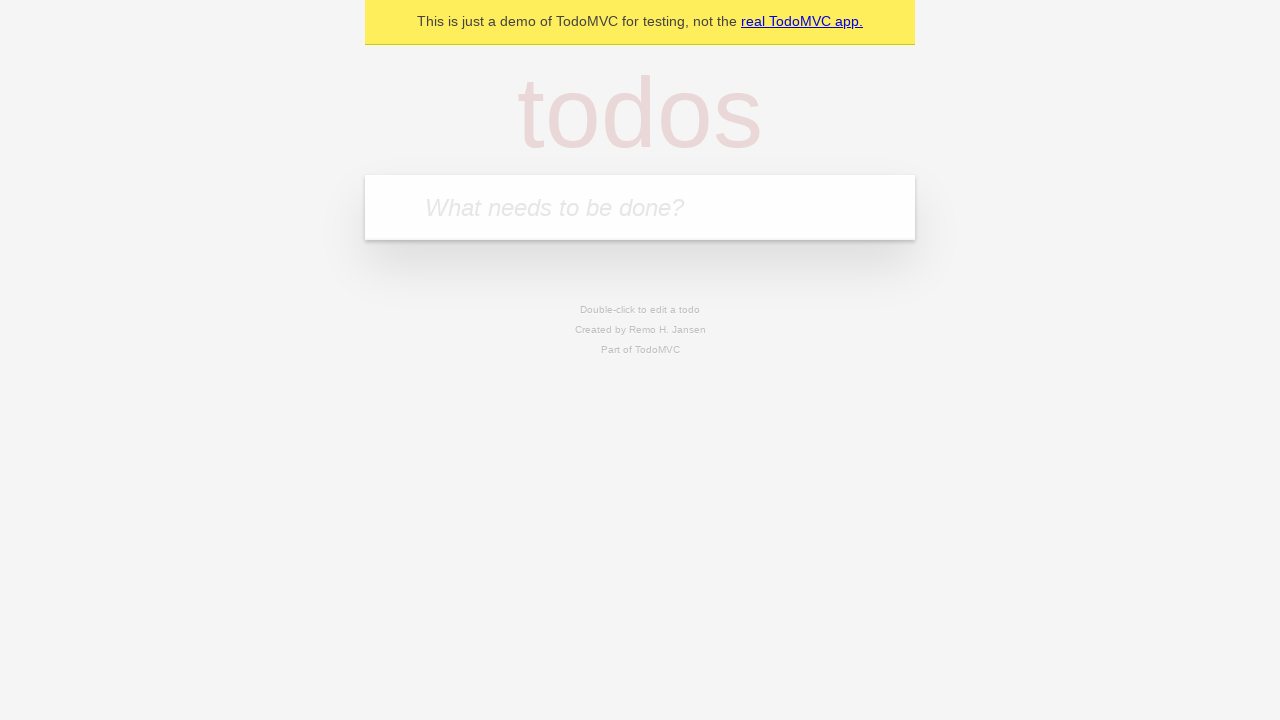

Filled todo input with 'test 01' on internal:attr=[placeholder="What needs to be done?"i]
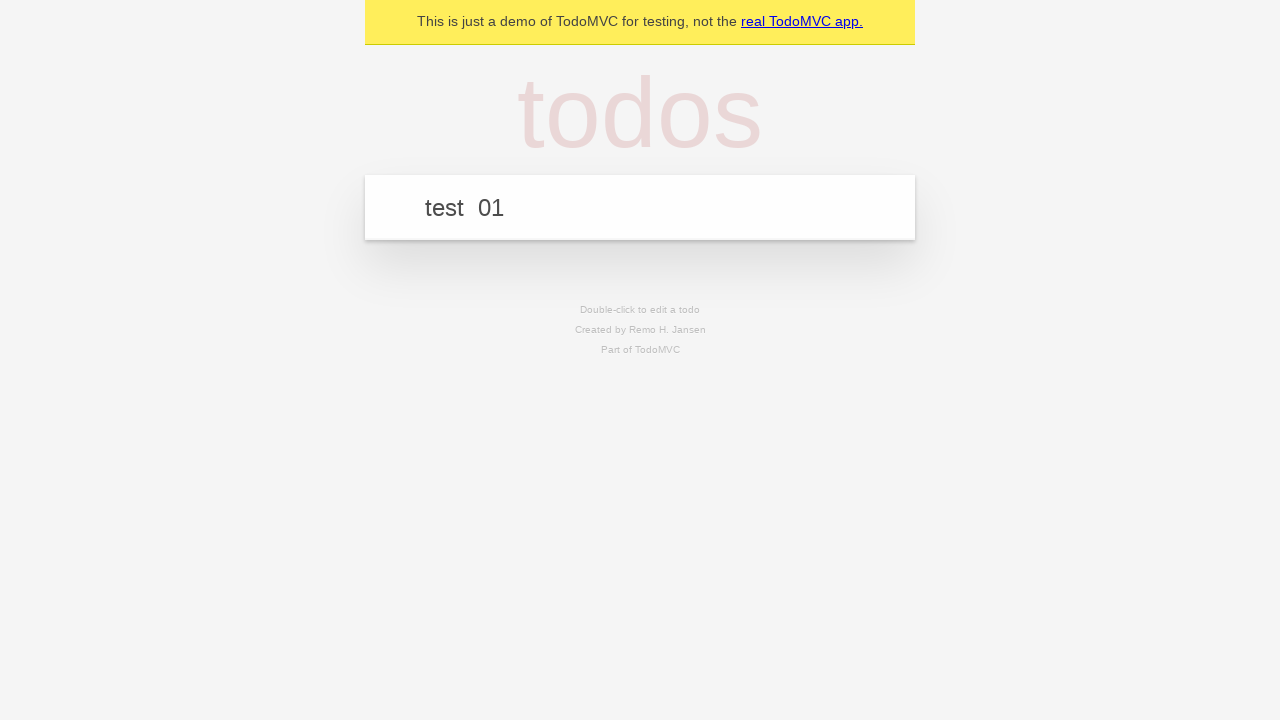

Pressed Enter to create first todo on internal:attr=[placeholder="What needs to be done?"i]
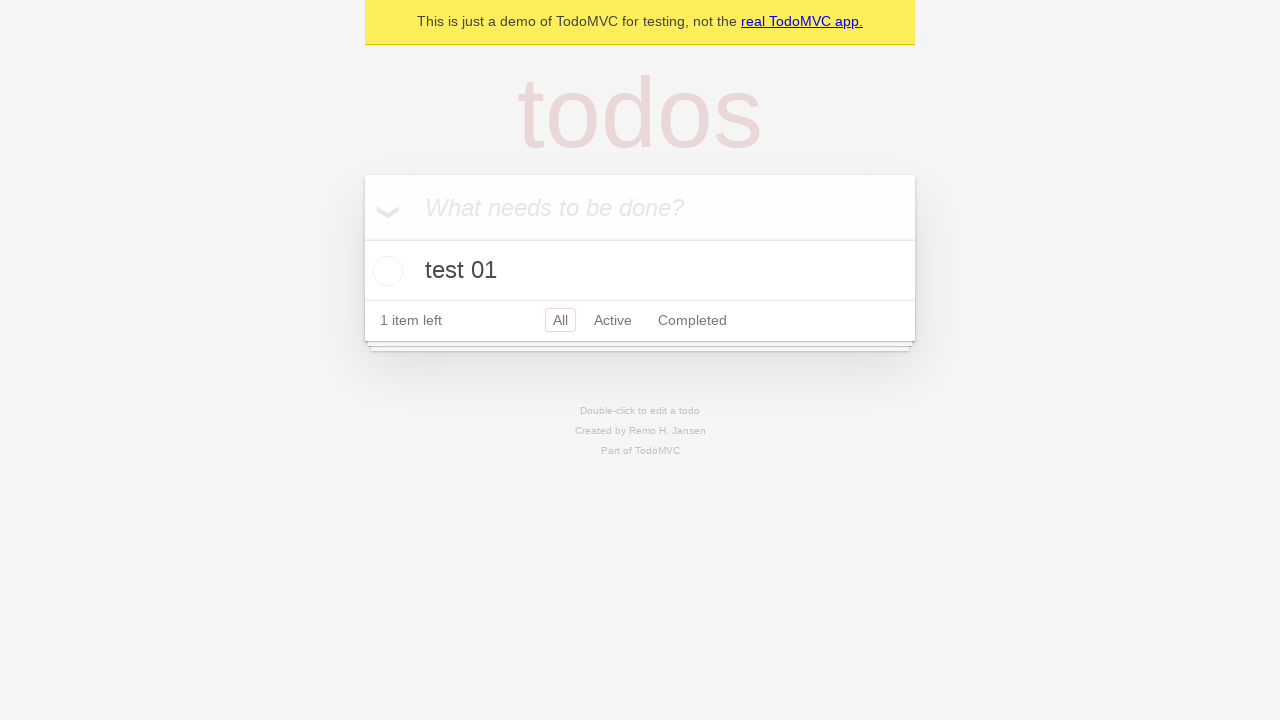

Filled todo input with 'test 02' on internal:attr=[placeholder="What needs to be done?"i]
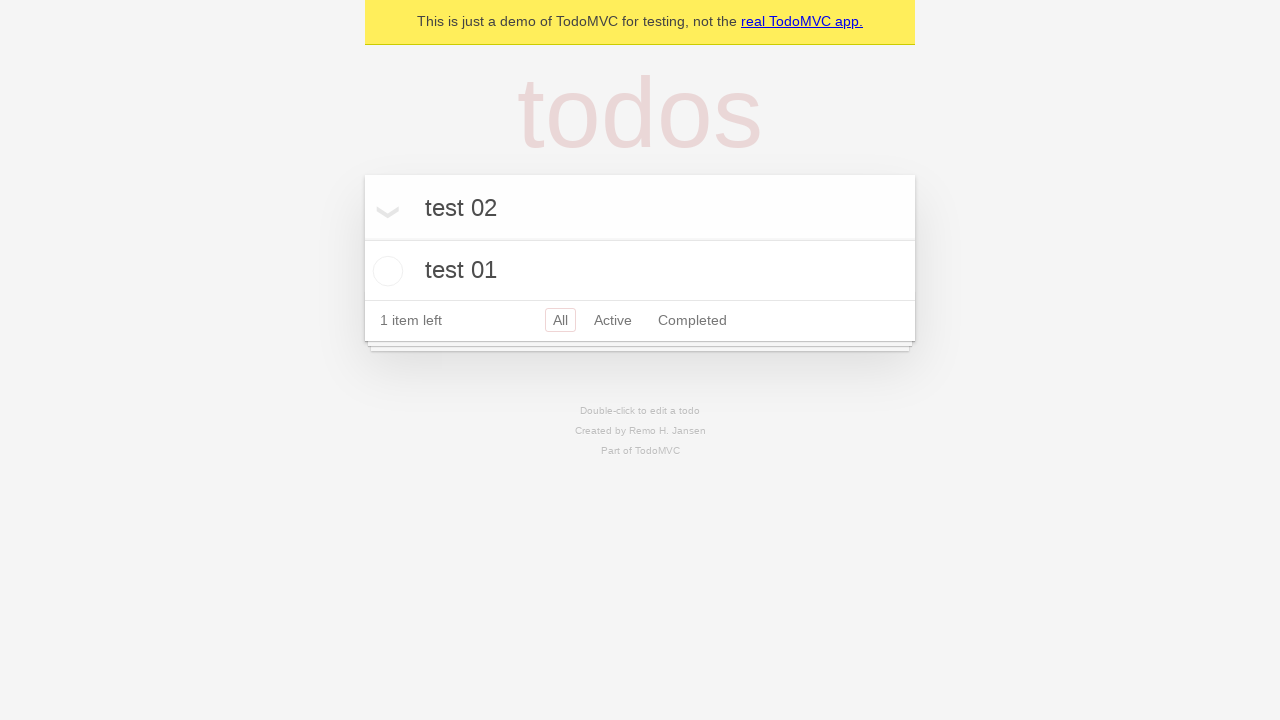

Pressed Enter to create second todo on internal:attr=[placeholder="What needs to be done?"i]
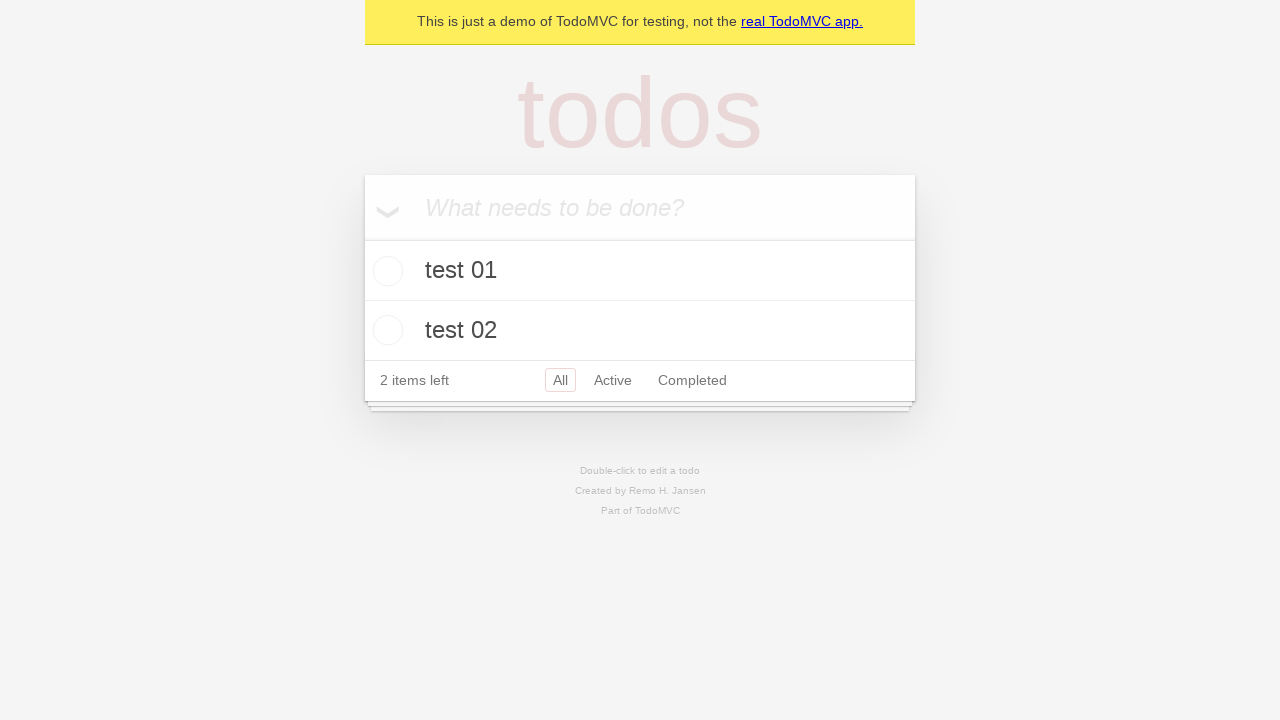

Filled todo input with 'test 03' on internal:attr=[placeholder="What needs to be done?"i]
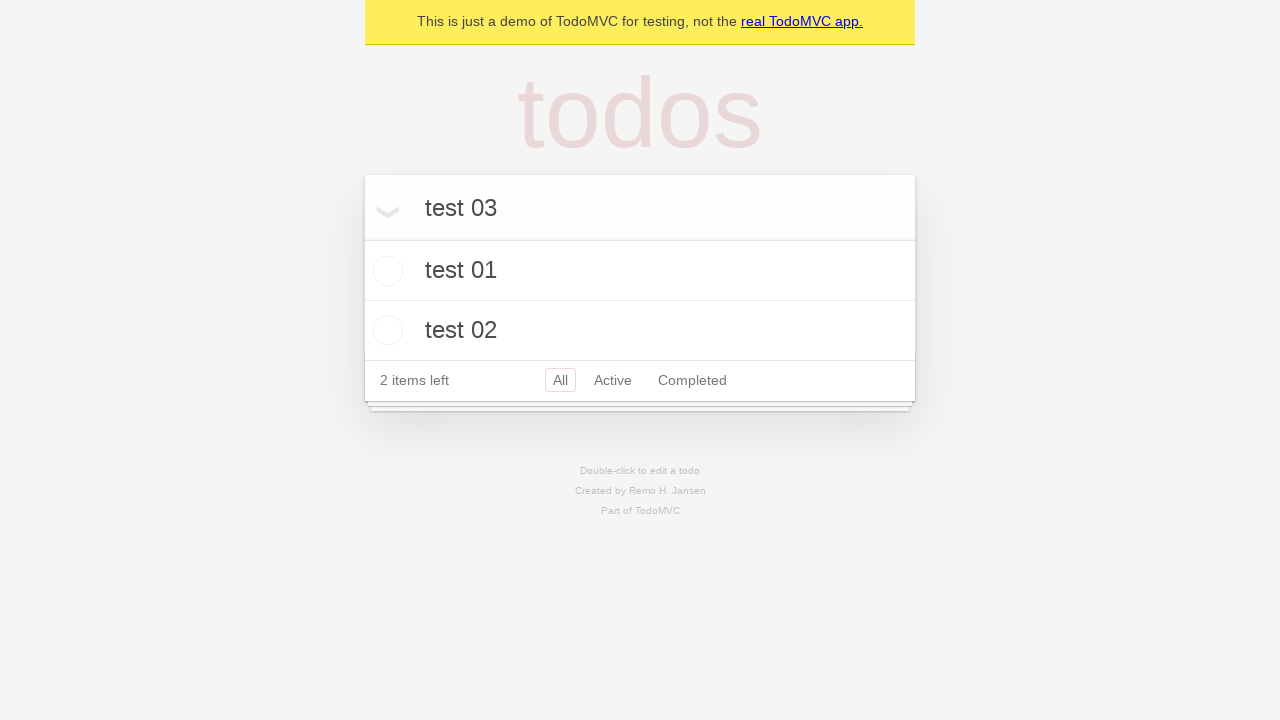

Pressed Enter to create third todo on internal:attr=[placeholder="What needs to be done?"i]
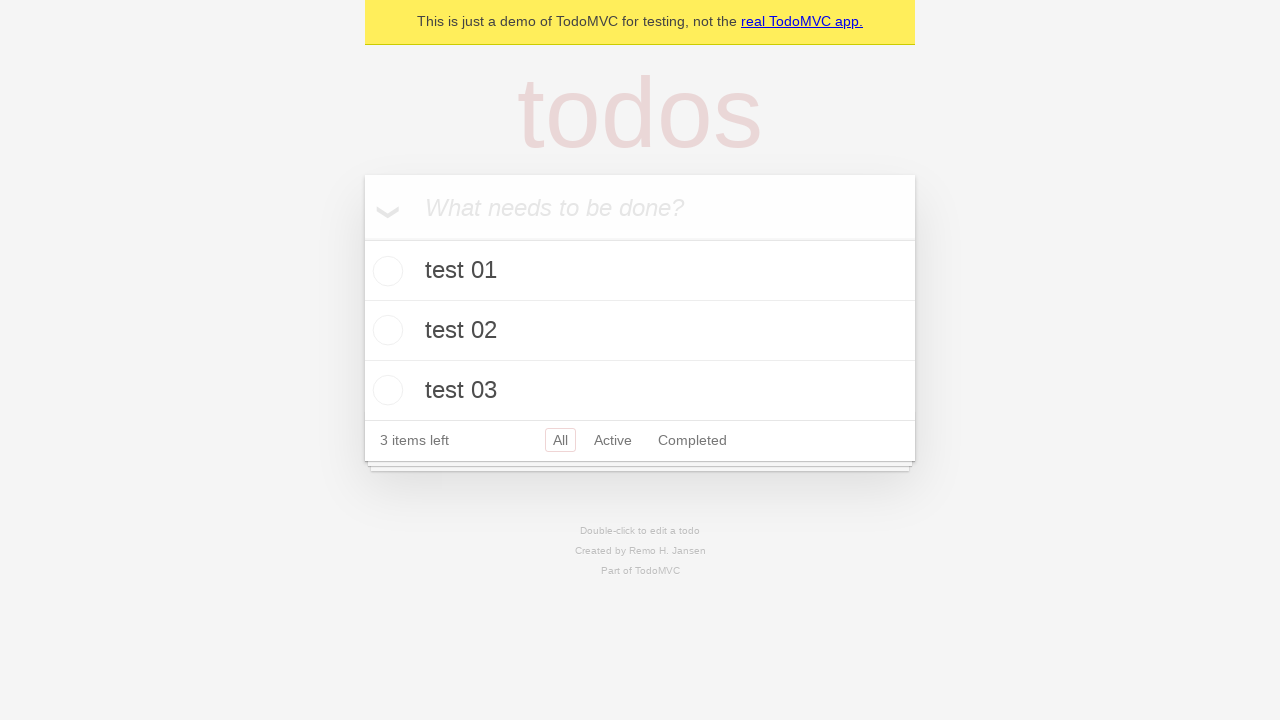

Checked the second todo item as completed at (385, 330) on internal:testid=[data-testid="todo-item"s] >> nth=1 >> internal:role=checkbox
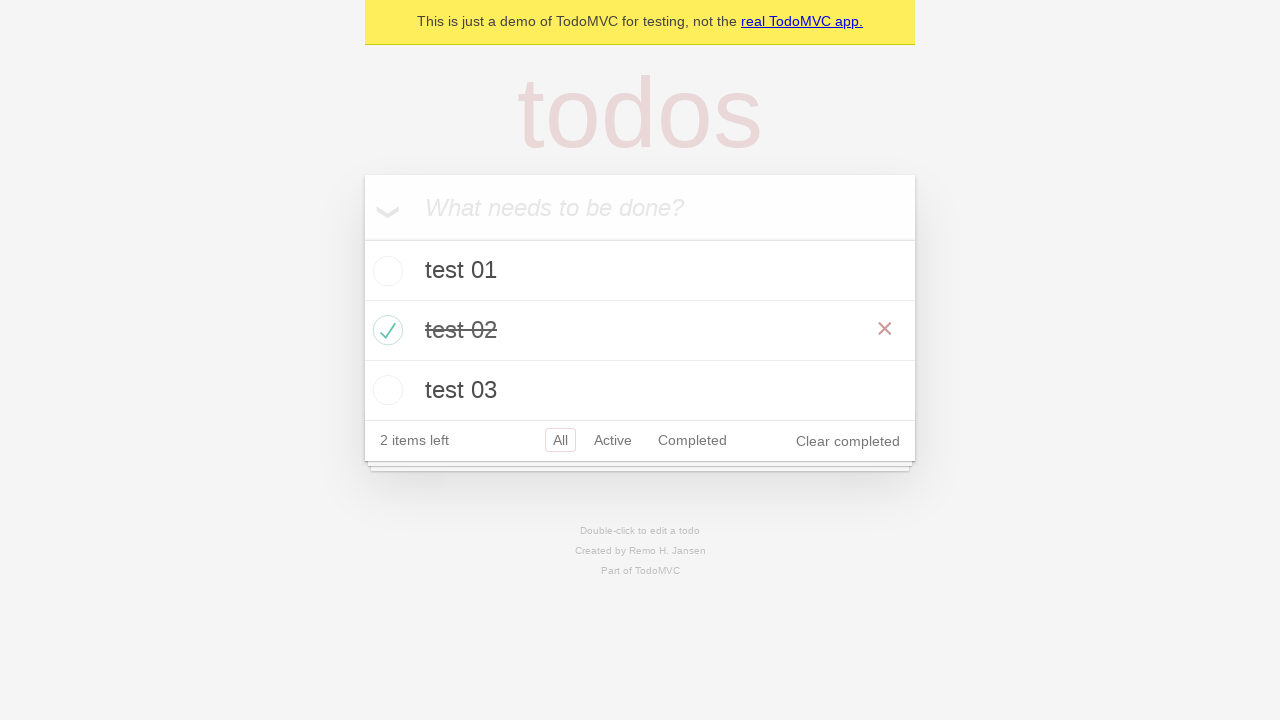

Clicked Active filter to display only incomplete todos at (613, 440) on internal:role=link[name="Active"i]
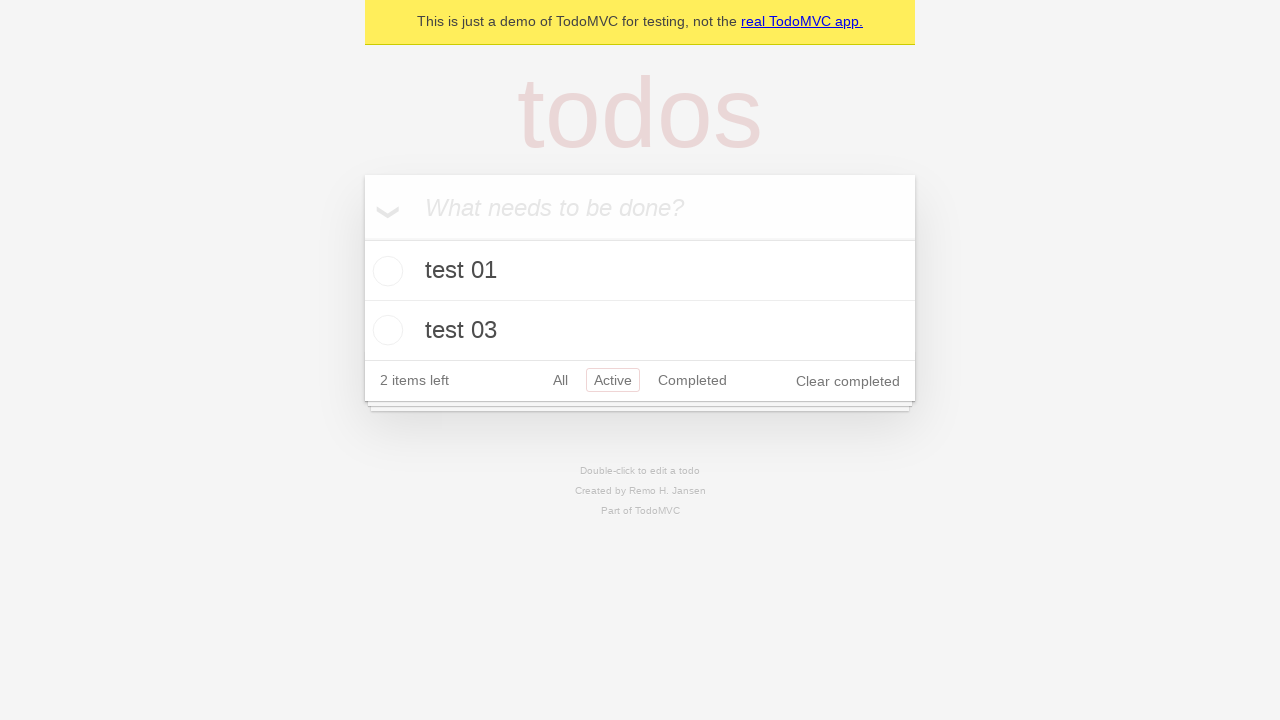

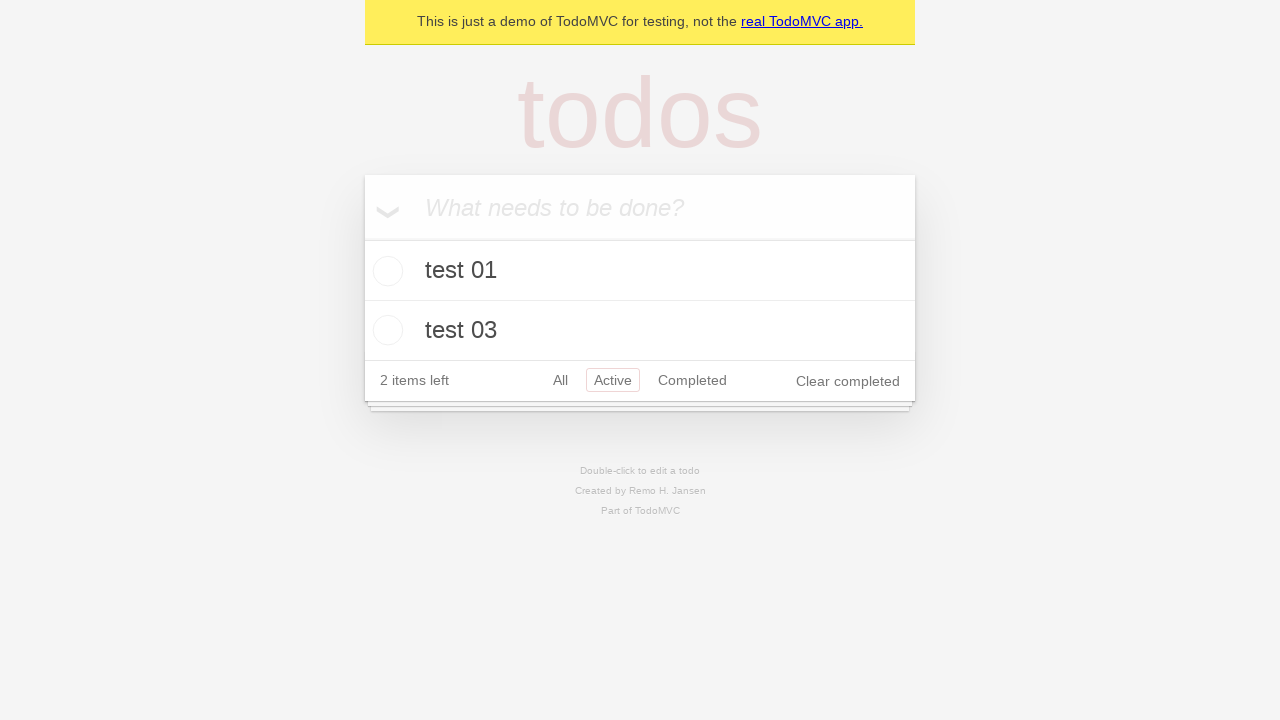